Opens OpenCart website and then opens OrangeHRM demo site in a new browser window

Starting URL: https://www.opencart.com/

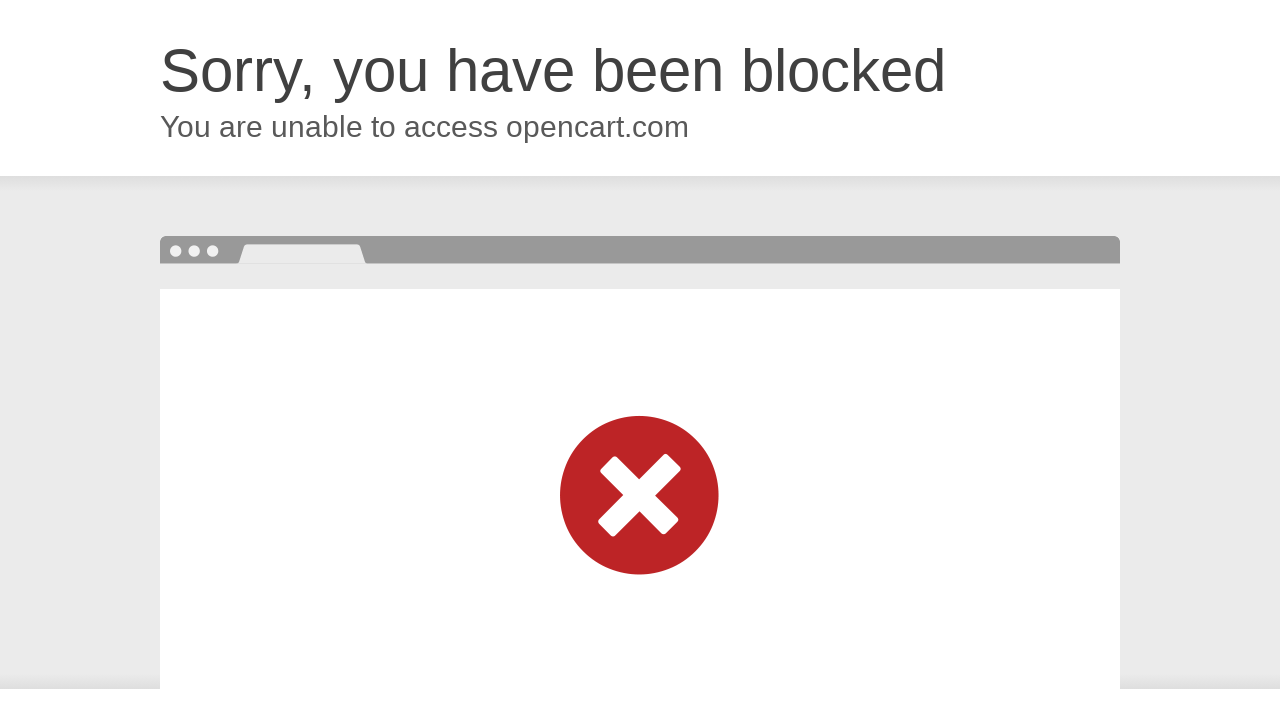

Stored original page context (OpenCart website)
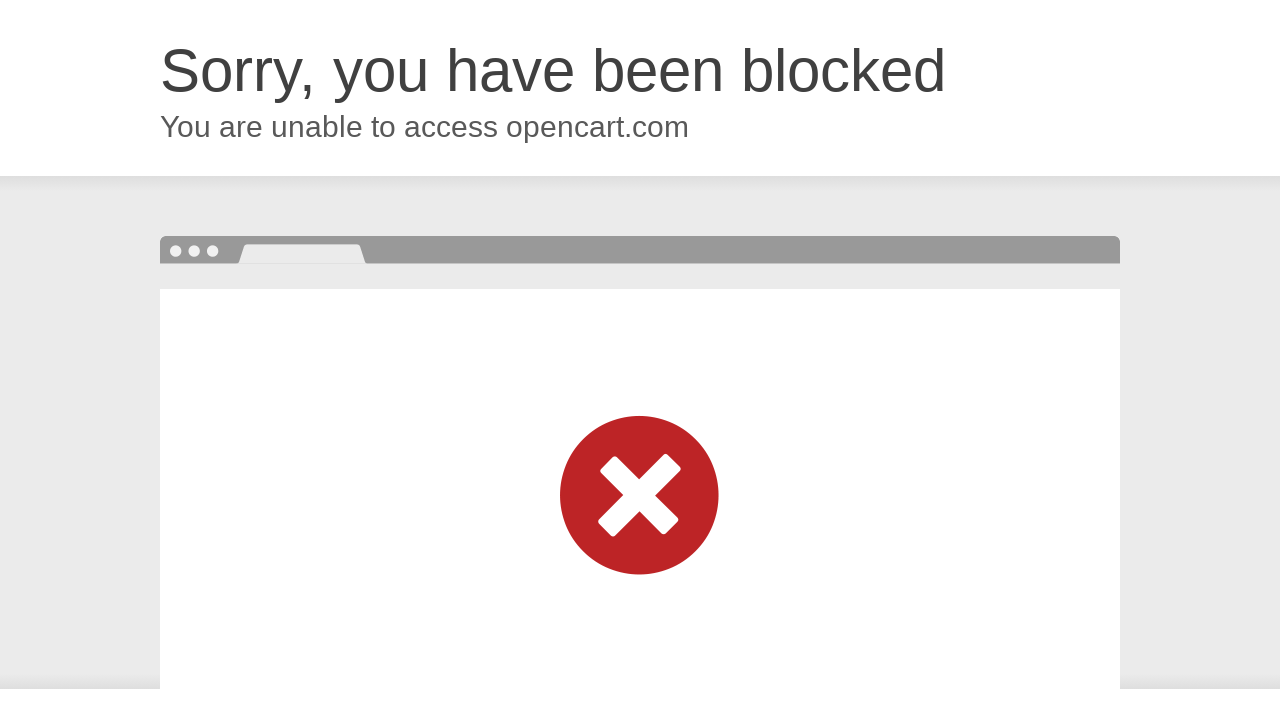

Opened a new browser window/page
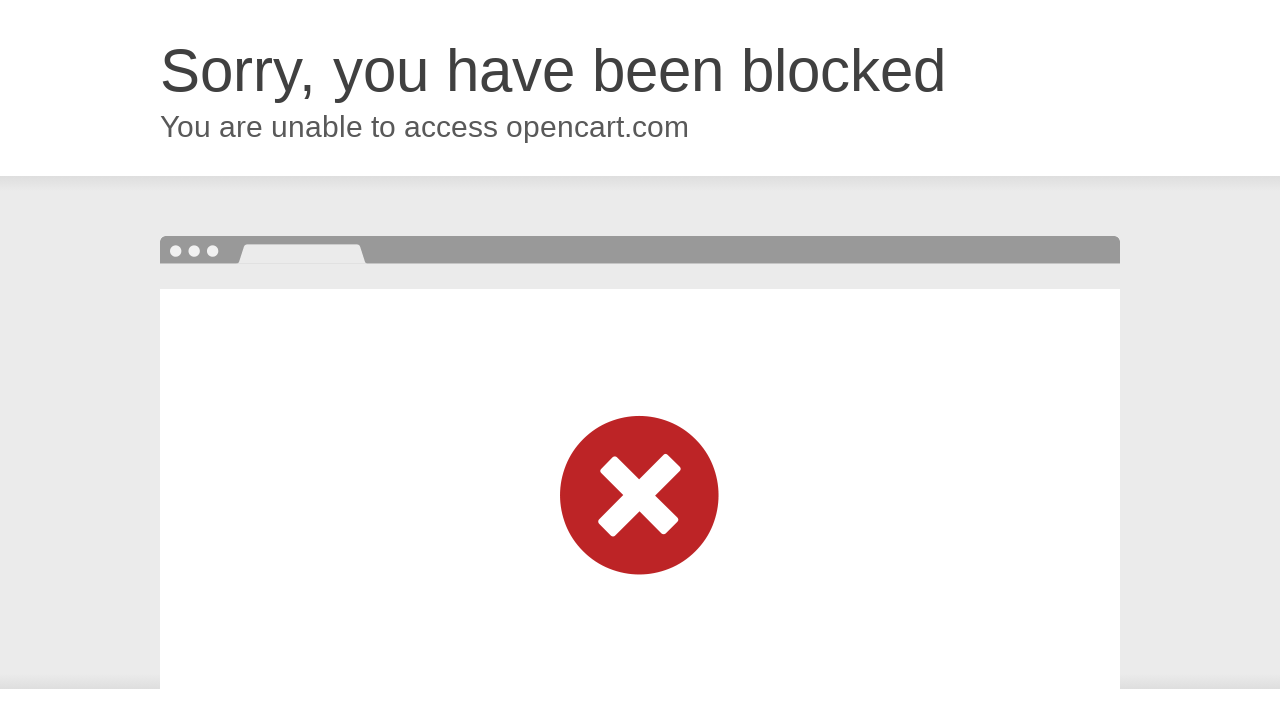

Navigated to OrangeHRM demo site in new window
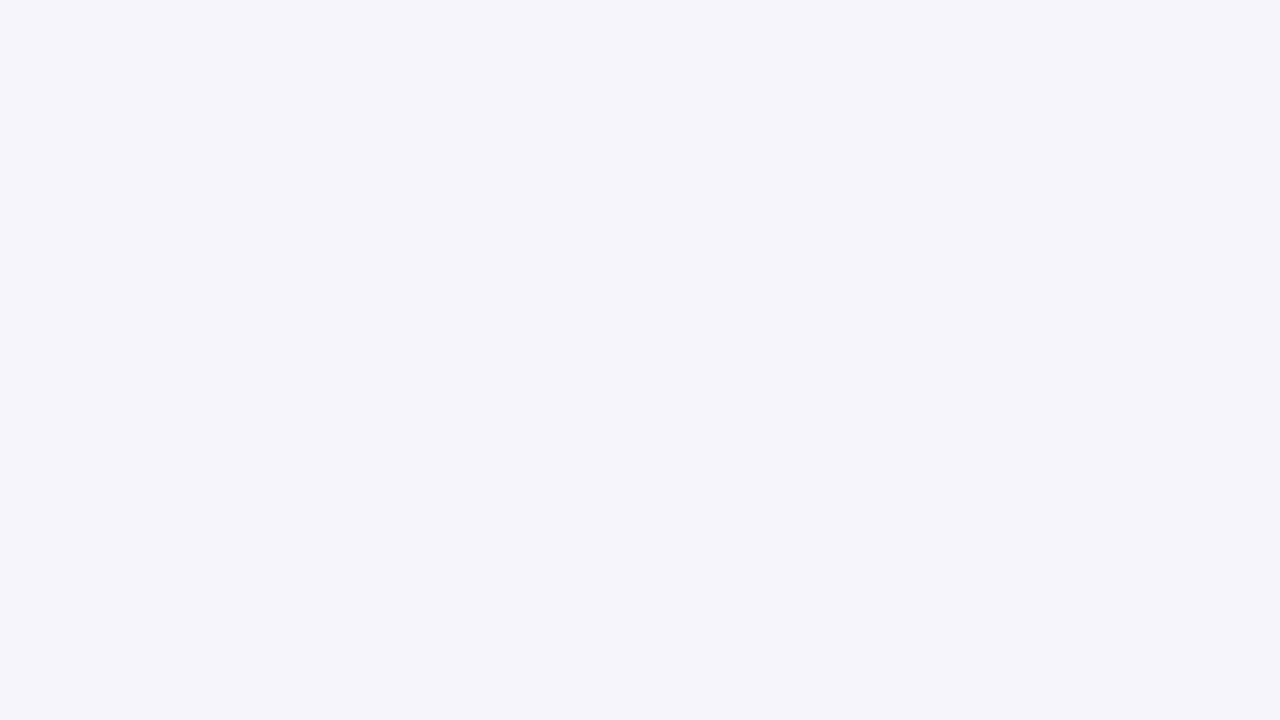

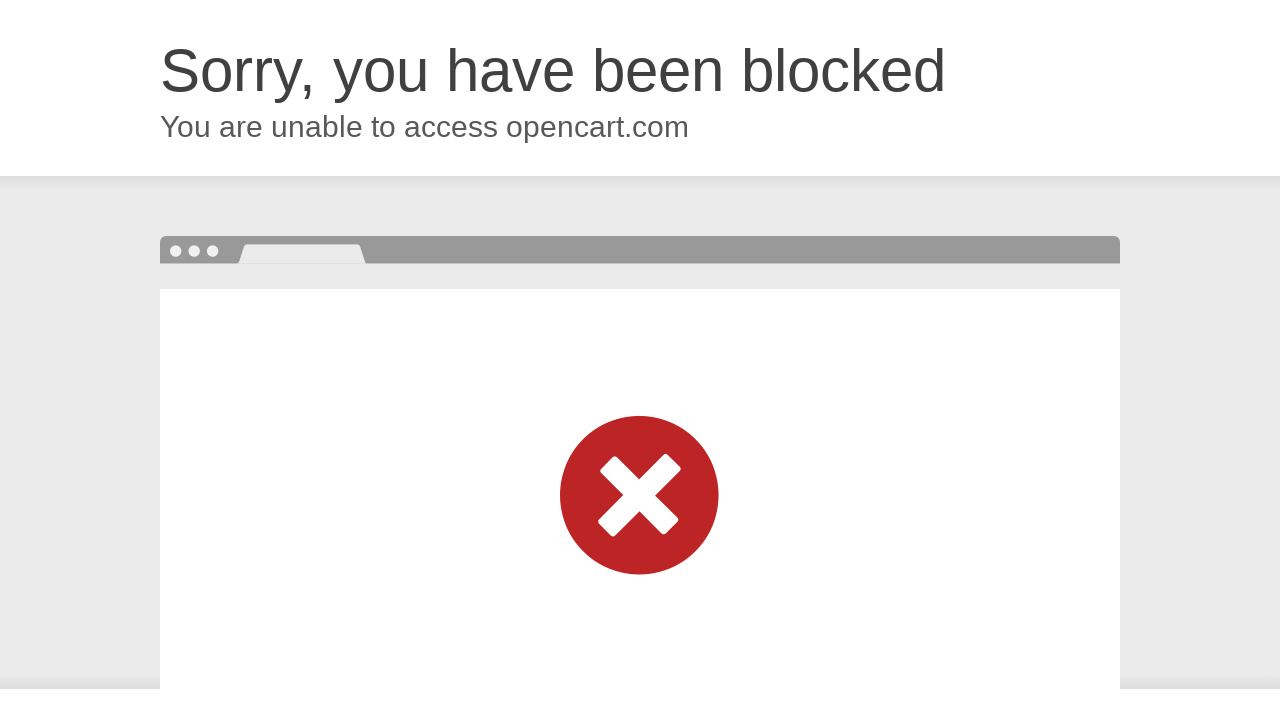